Tests geolocation override functionality by setting fake coordinates (Eiffel Tower location), navigating to a geolocation test page, clicking to retrieve coordinates, and verifying the coordinates element becomes visible.

Starting URL: https://bonigarcia.dev/selenium-webdriver-java/geolocation.html

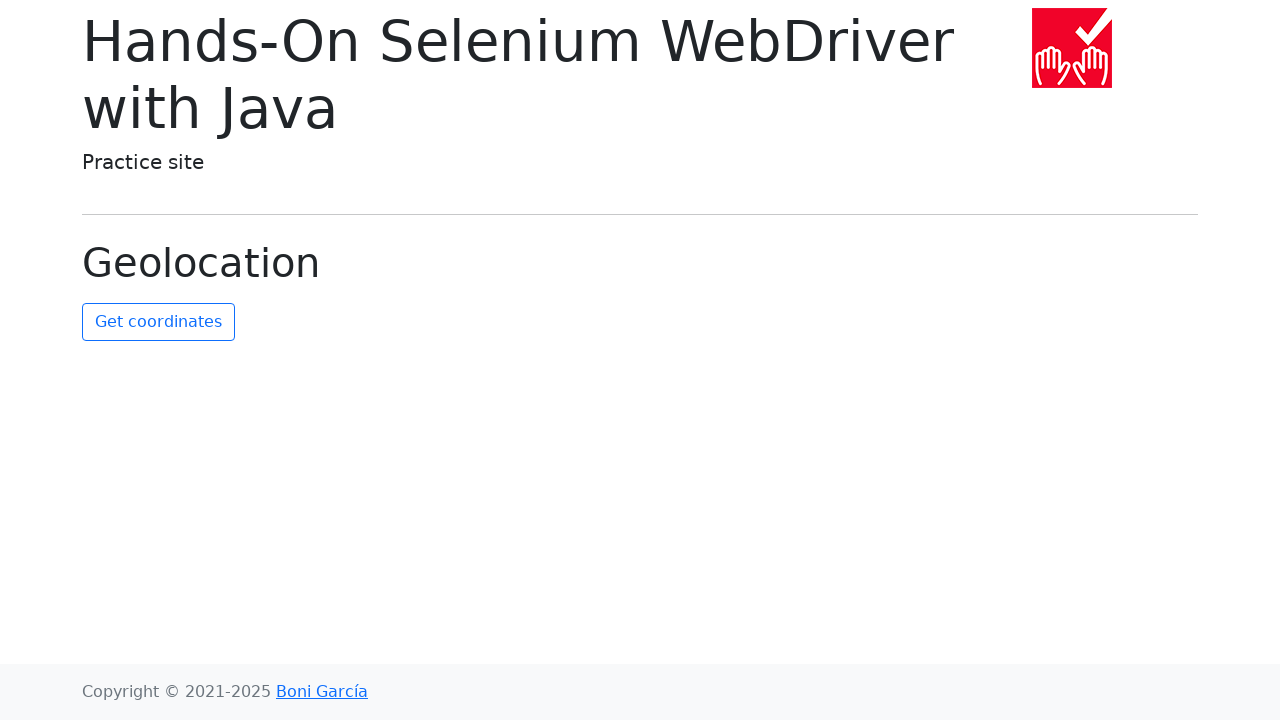

Set geolocation override to Eiffel Tower coordinates (48.8584°N, 2.2945°E)
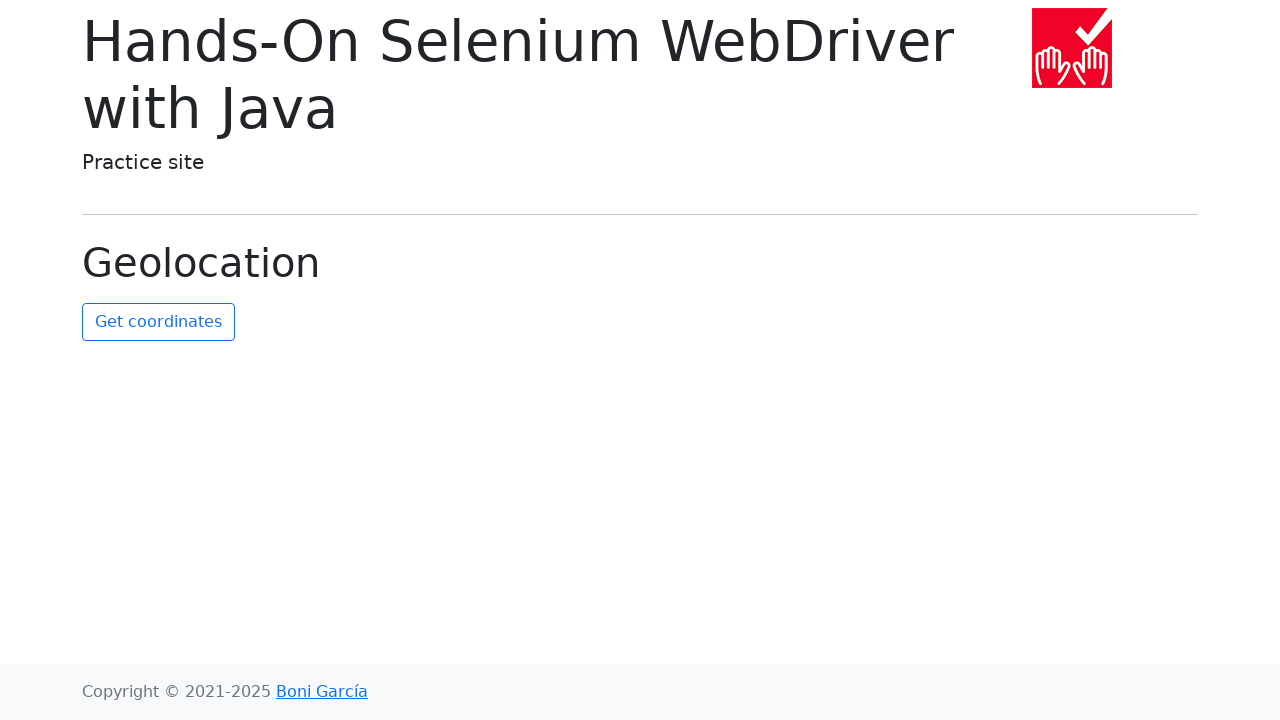

Granted geolocation permission
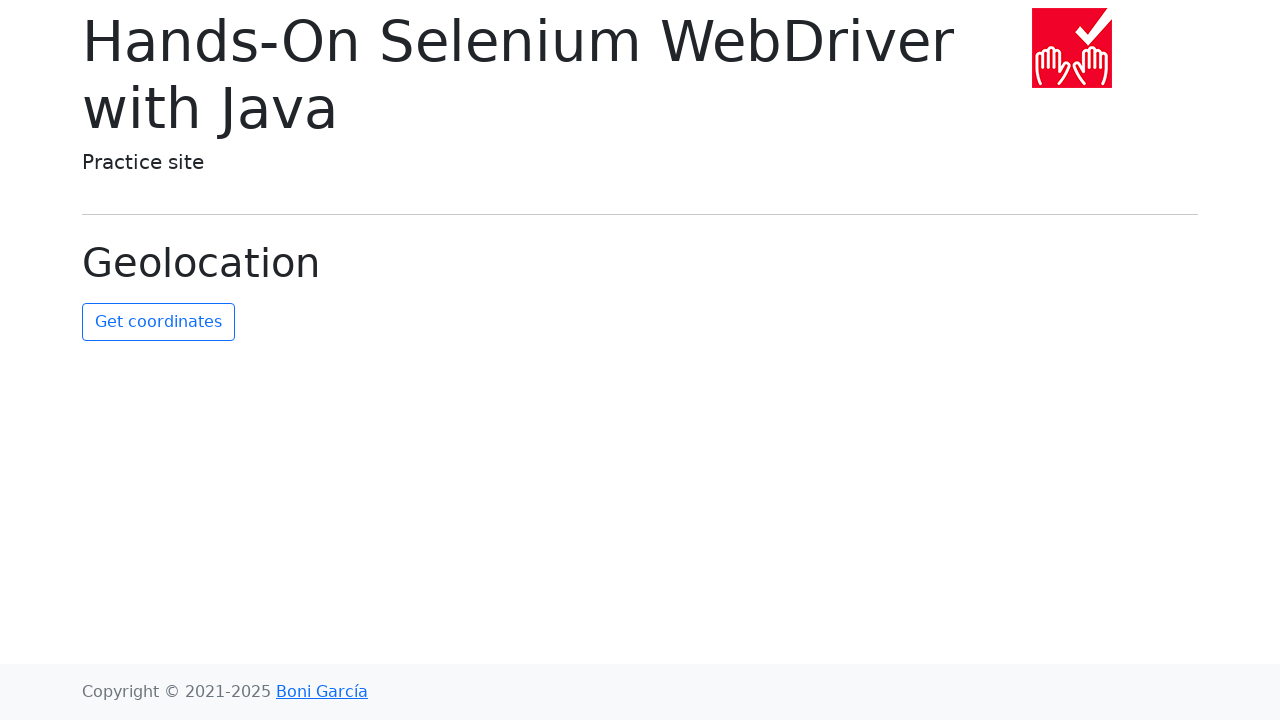

Navigated to geolocation test page
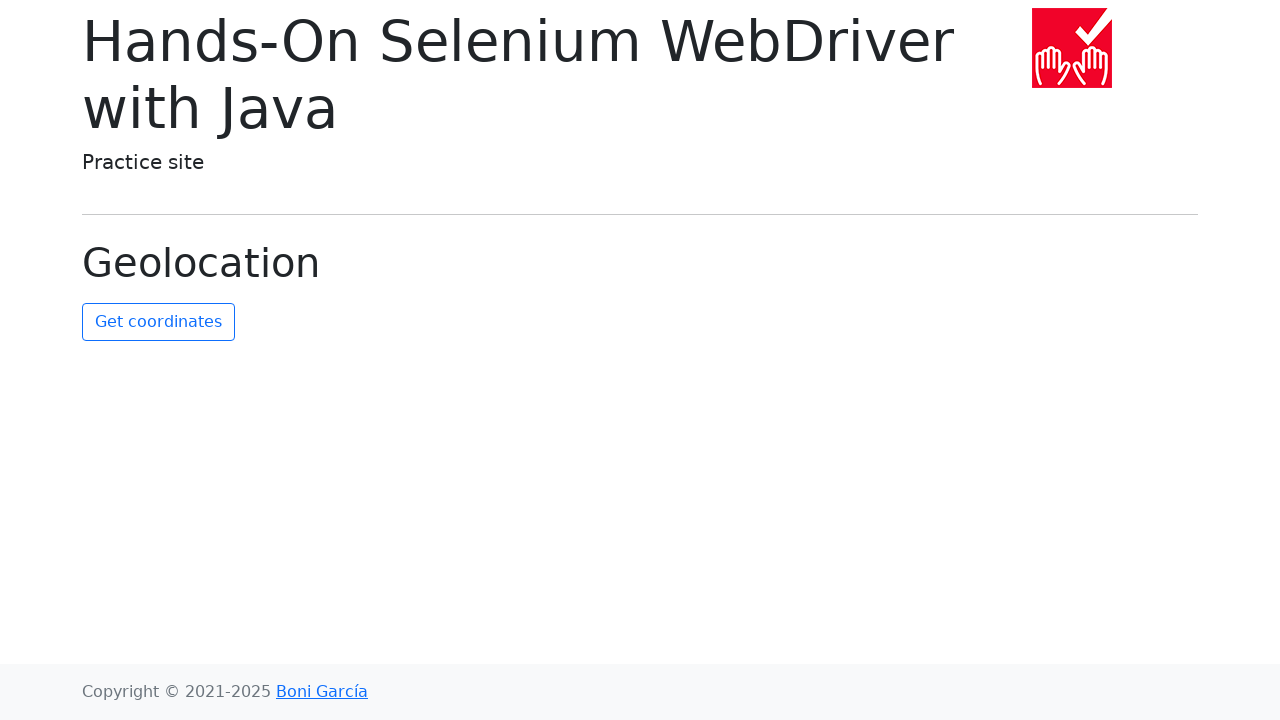

Clicked button to retrieve coordinates at (158, 322) on #get-coordinates
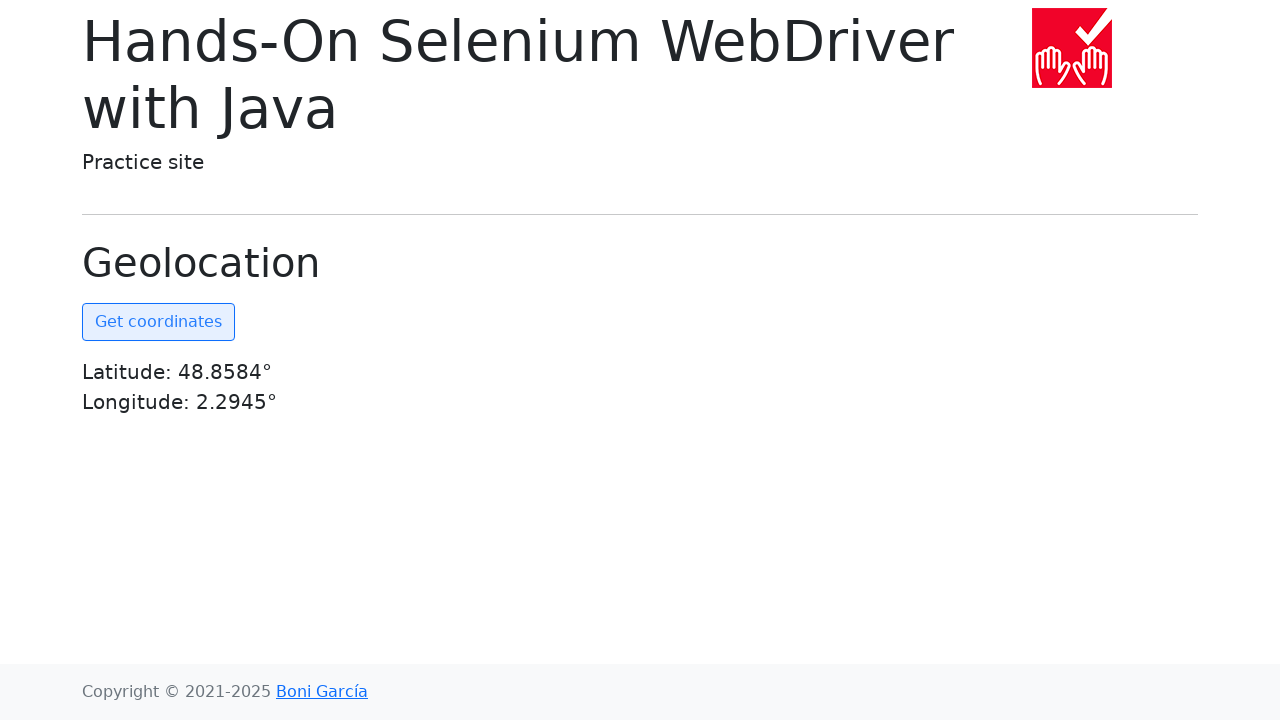

Coordinates element became visible, confirming geolocation override worked
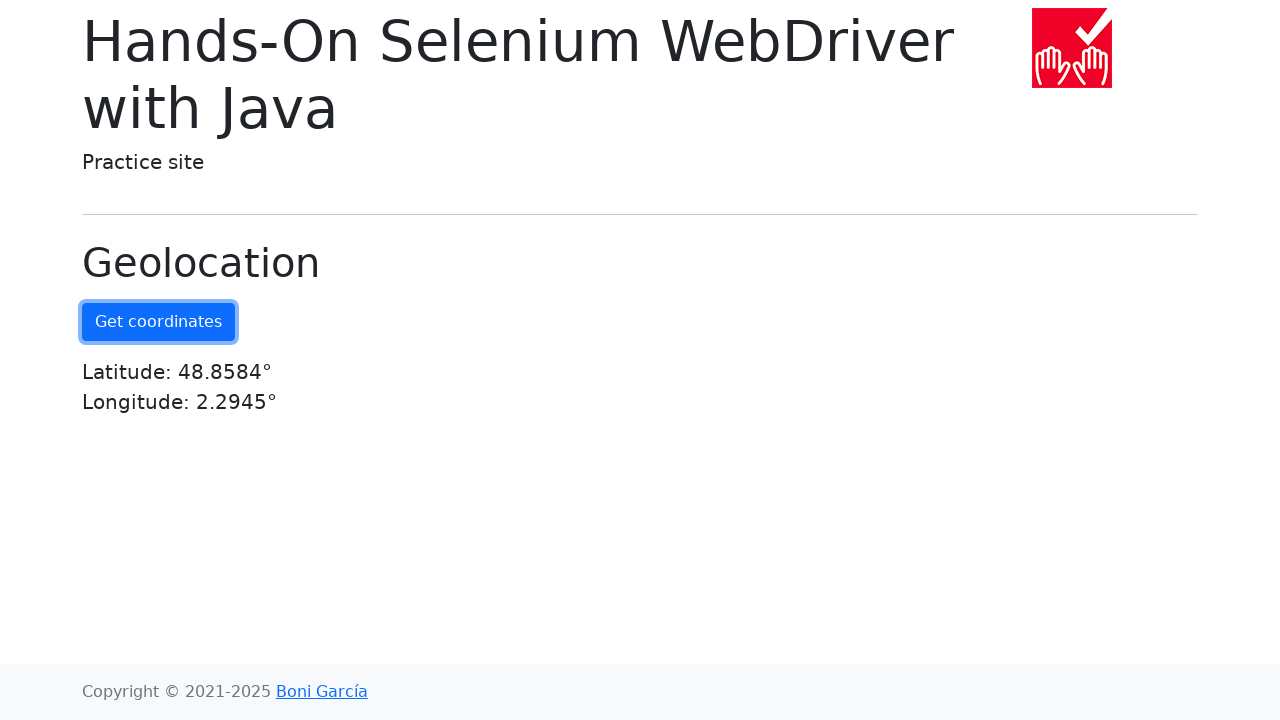

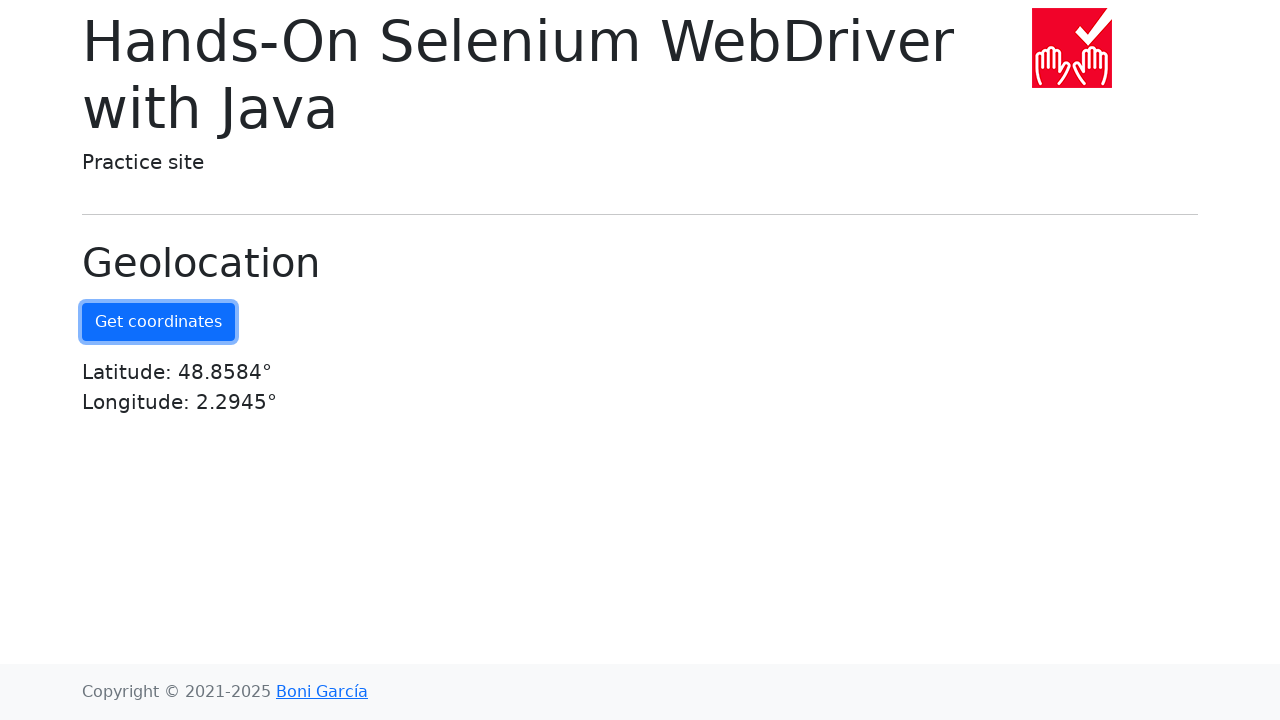